Tests filtering to display only active (incomplete) items.

Starting URL: https://demo.playwright.dev/todomvc

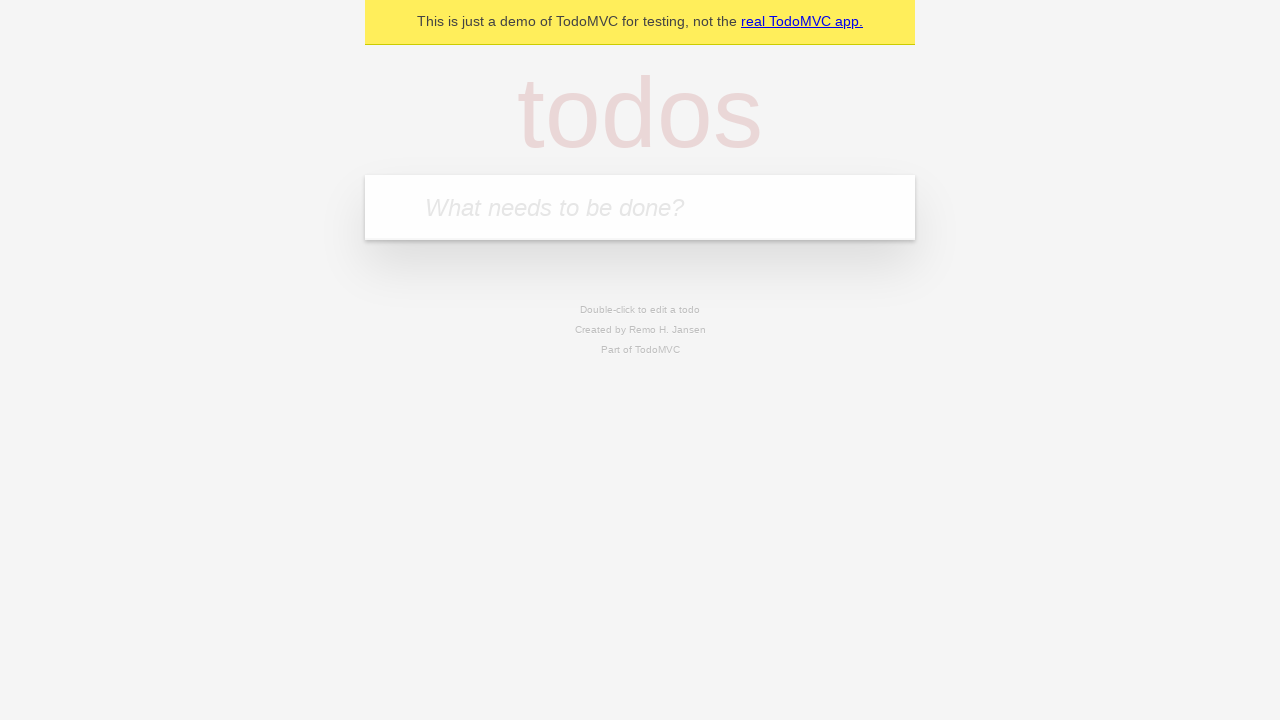

Filled todo input with 'buy some cheese' on internal:attr=[placeholder="What needs to be done?"i]
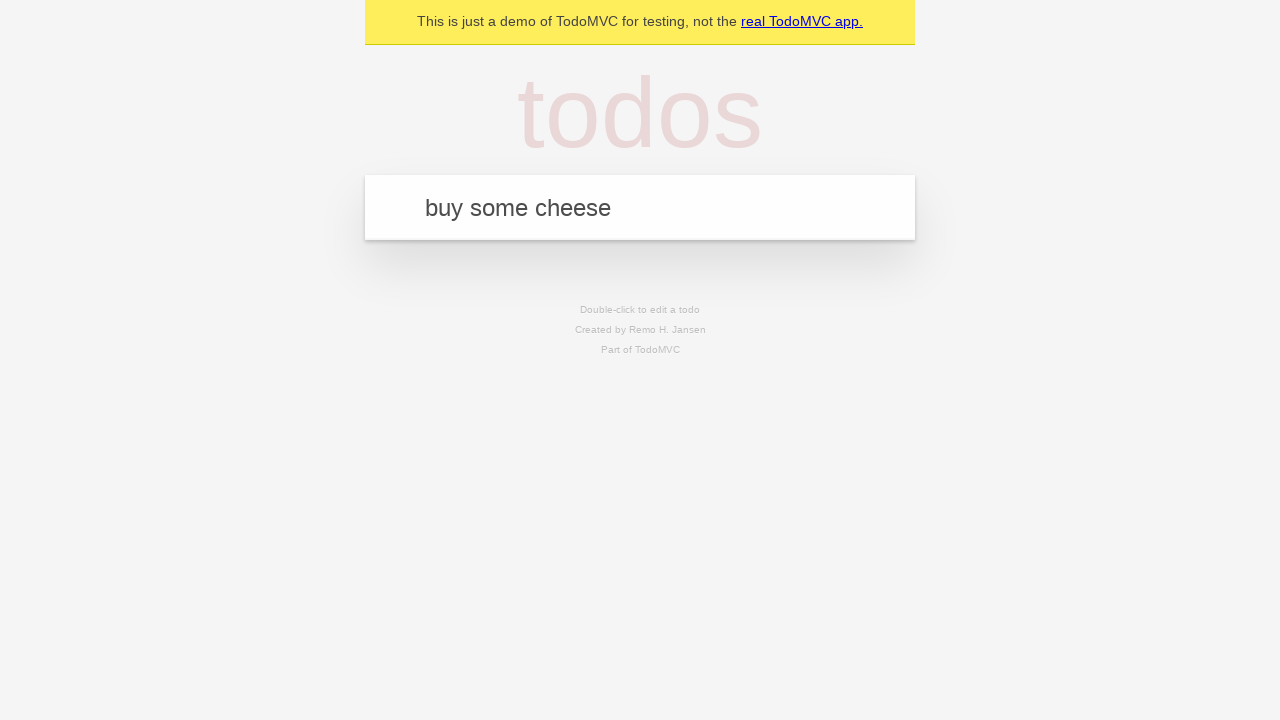

Pressed Enter to add first todo on internal:attr=[placeholder="What needs to be done?"i]
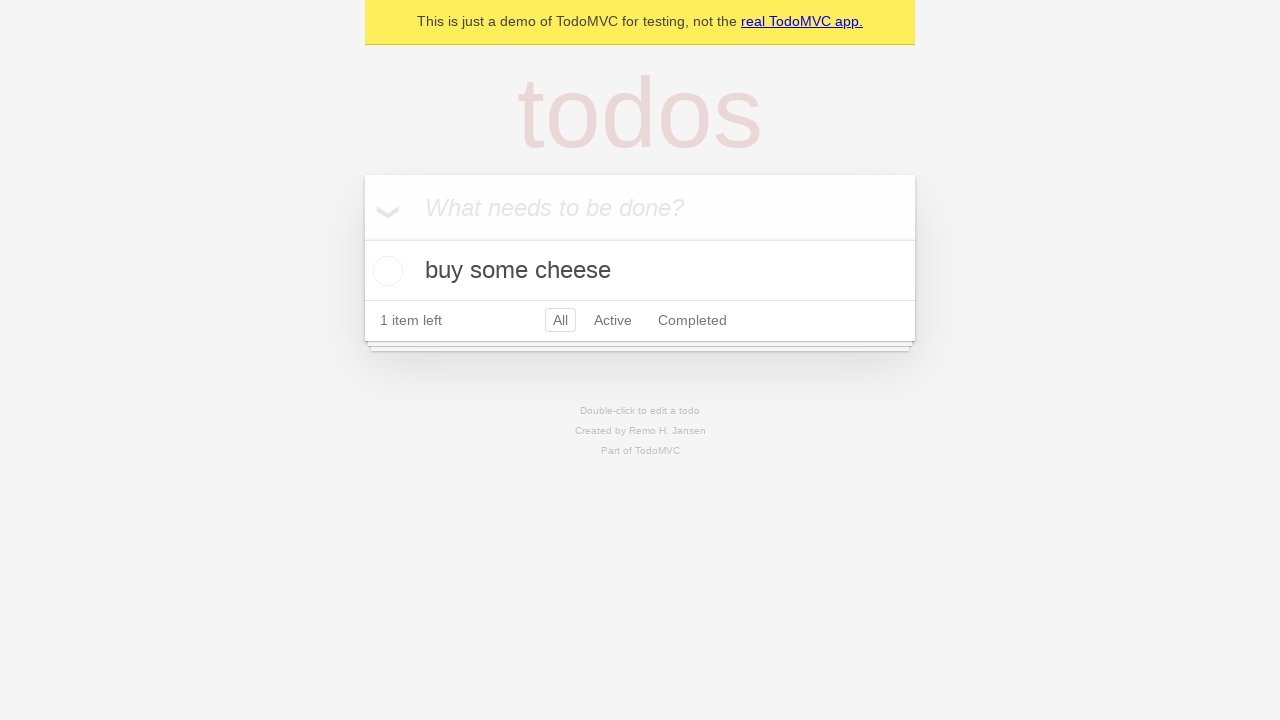

Filled todo input with 'feed the cat' on internal:attr=[placeholder="What needs to be done?"i]
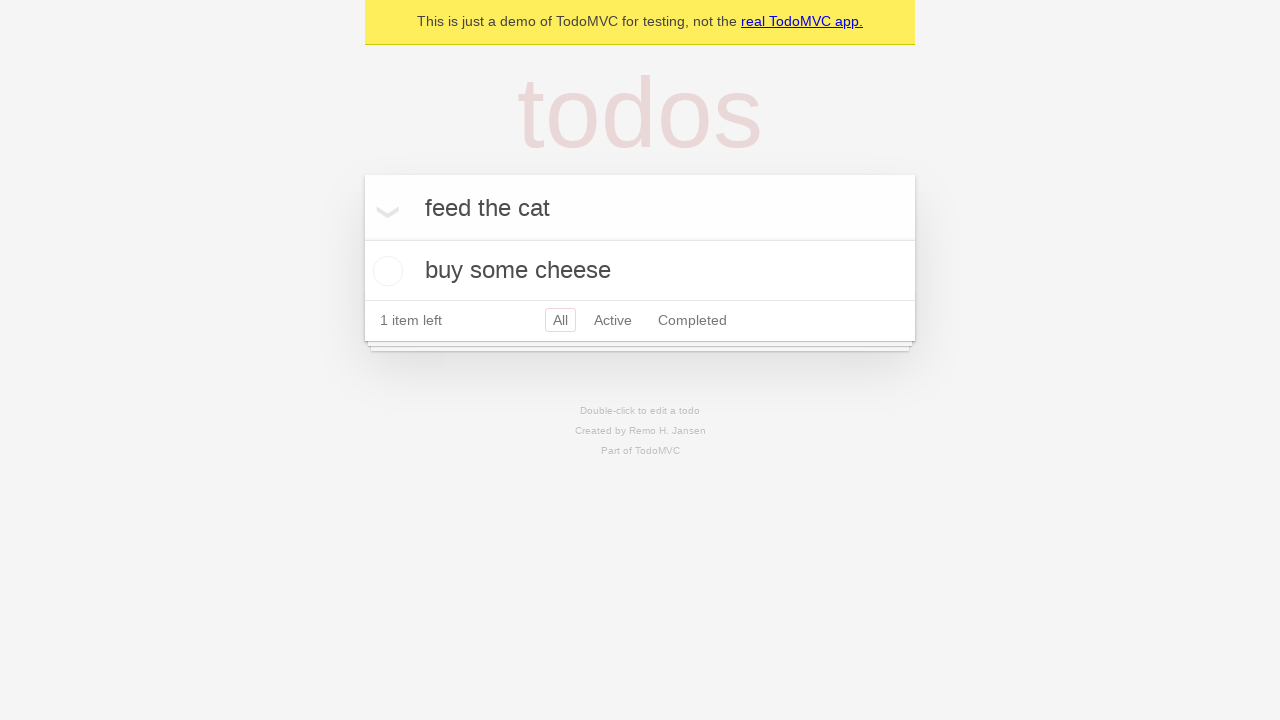

Pressed Enter to add second todo on internal:attr=[placeholder="What needs to be done?"i]
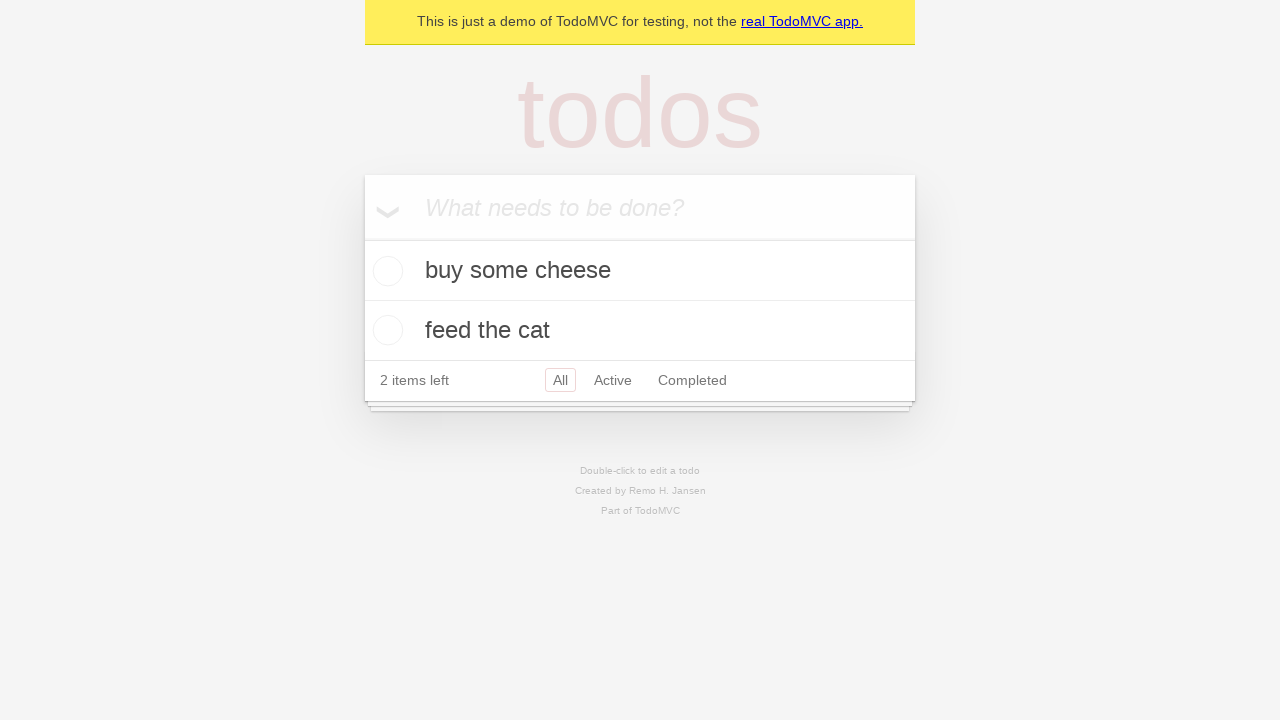

Filled todo input with 'book a doctors appointment' on internal:attr=[placeholder="What needs to be done?"i]
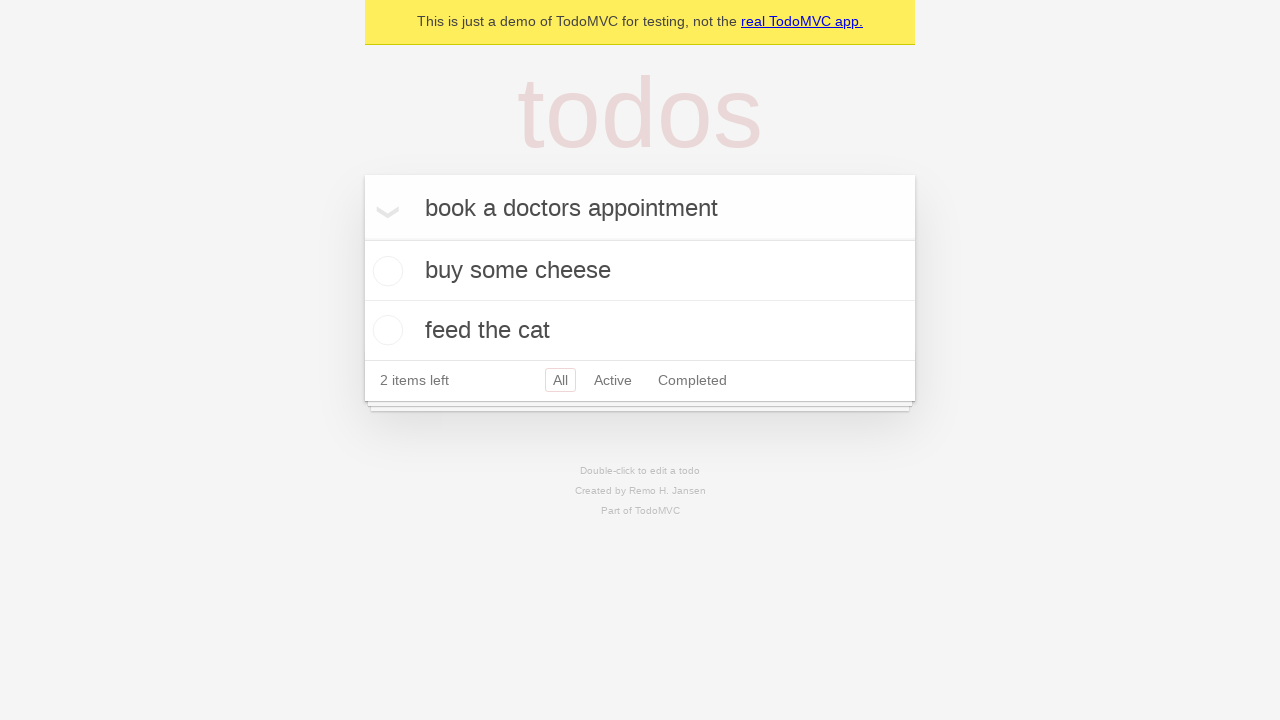

Pressed Enter to add third todo on internal:attr=[placeholder="What needs to be done?"i]
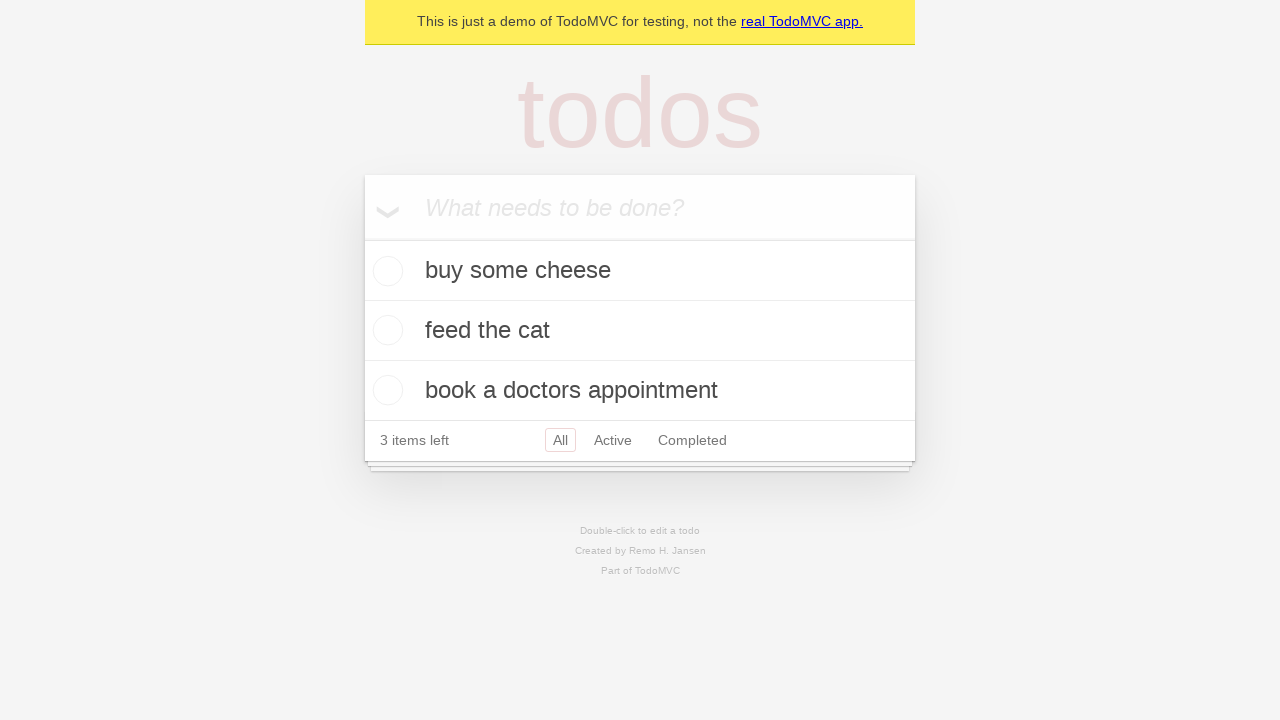

Checked the checkbox for second todo to mark as complete at (385, 330) on internal:testid=[data-testid="todo-item"s] >> nth=1 >> internal:role=checkbox
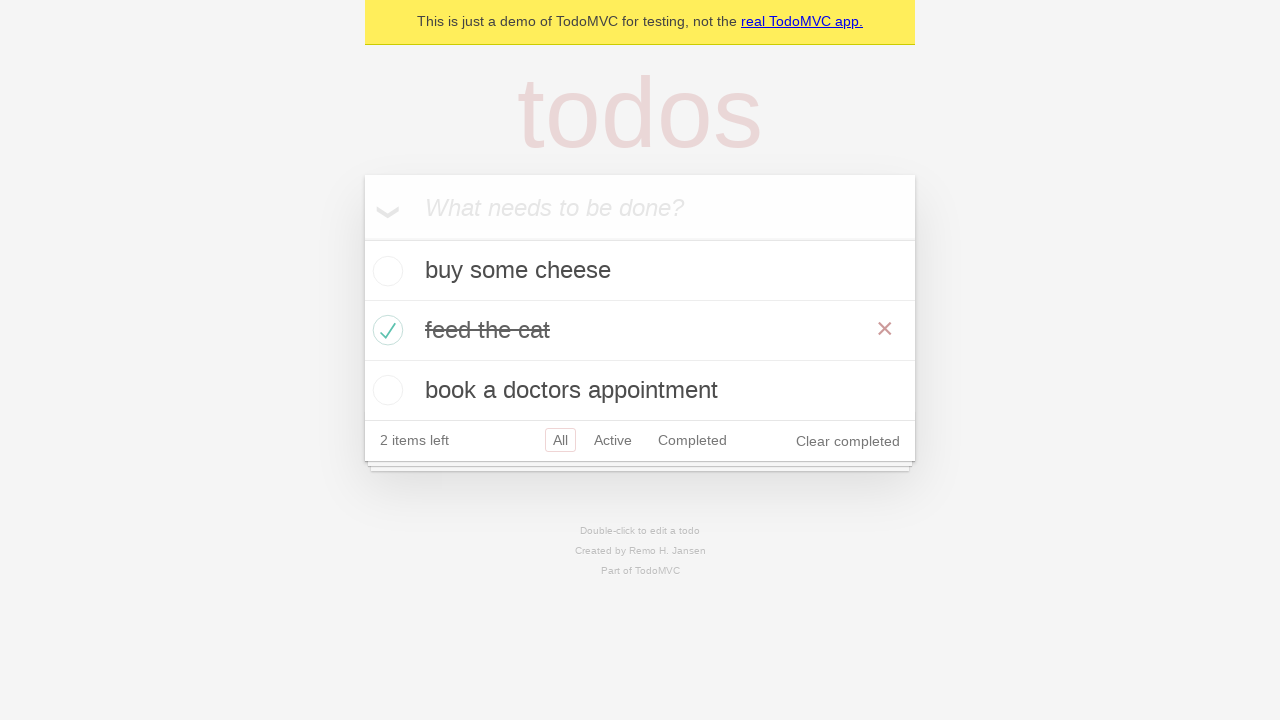

Clicked Active filter to display only incomplete items at (613, 440) on internal:role=link[name="Active"i]
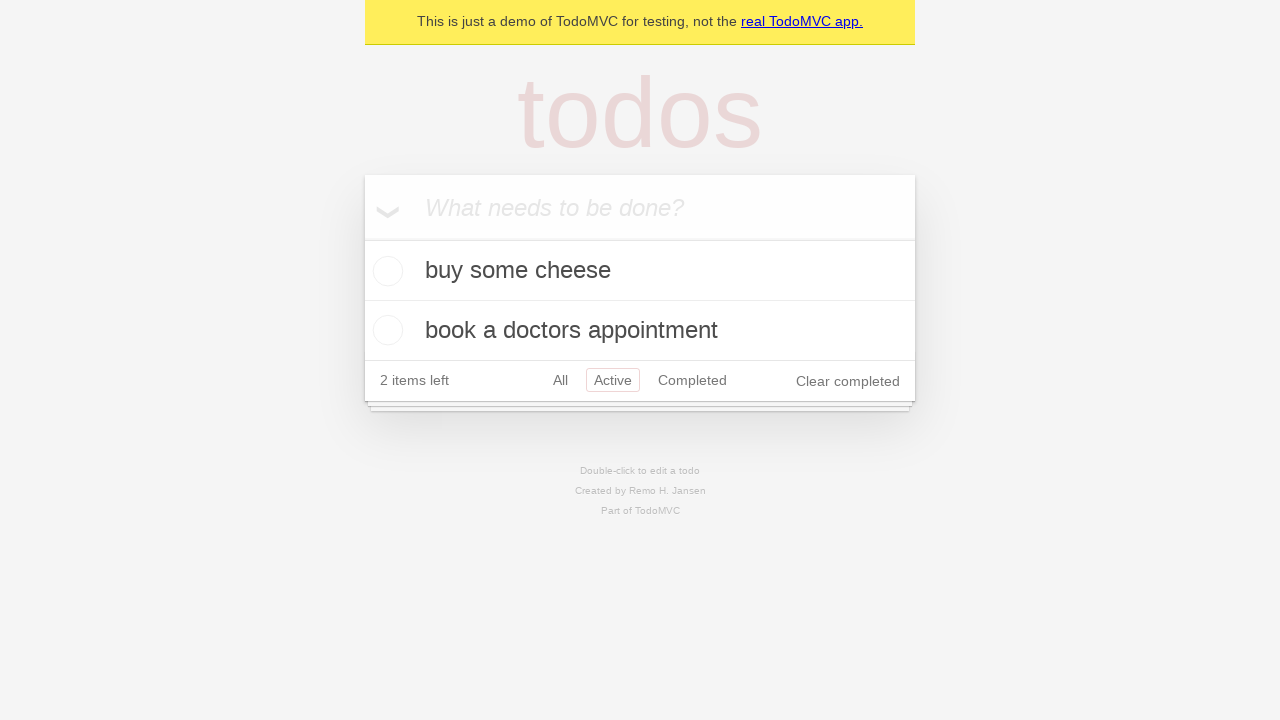

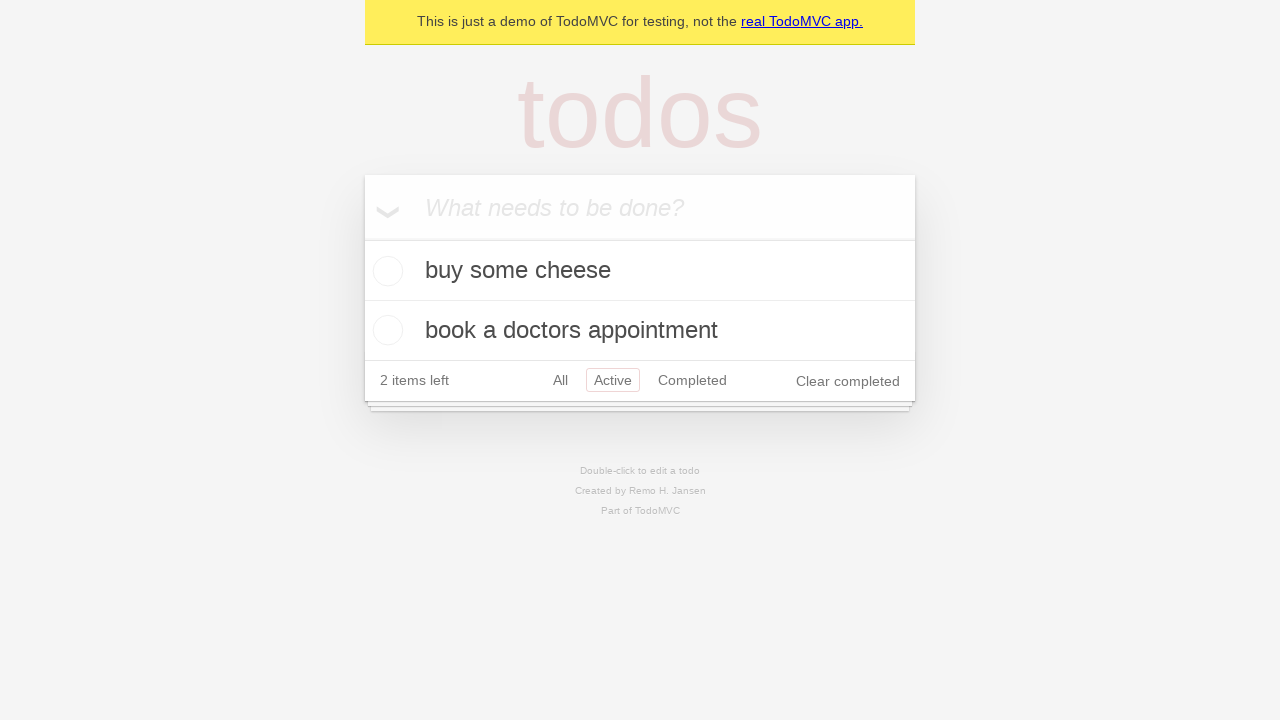